Tests jQuery UI website navigation by scrolling, searching, clicking About link, verifying header text, and navigating to Twitter link

Starting URL: https://jqueryui.com/

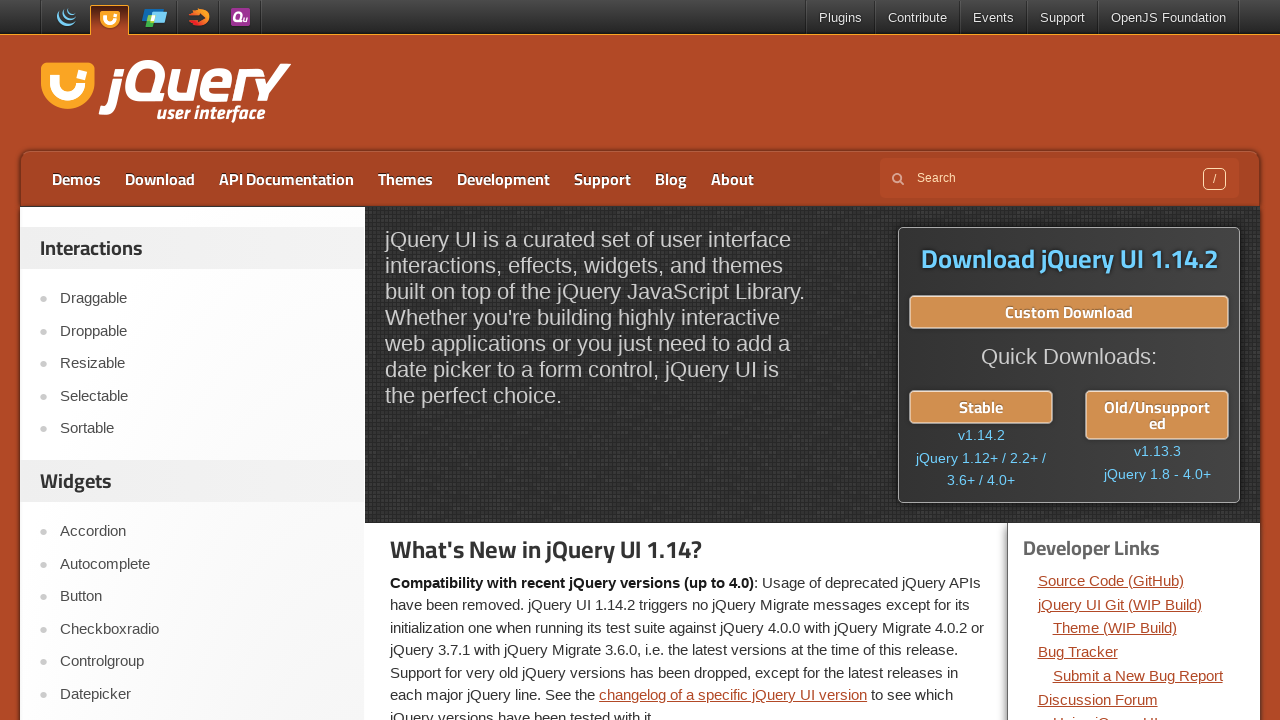

Scrolled down the page by 2000 pixels
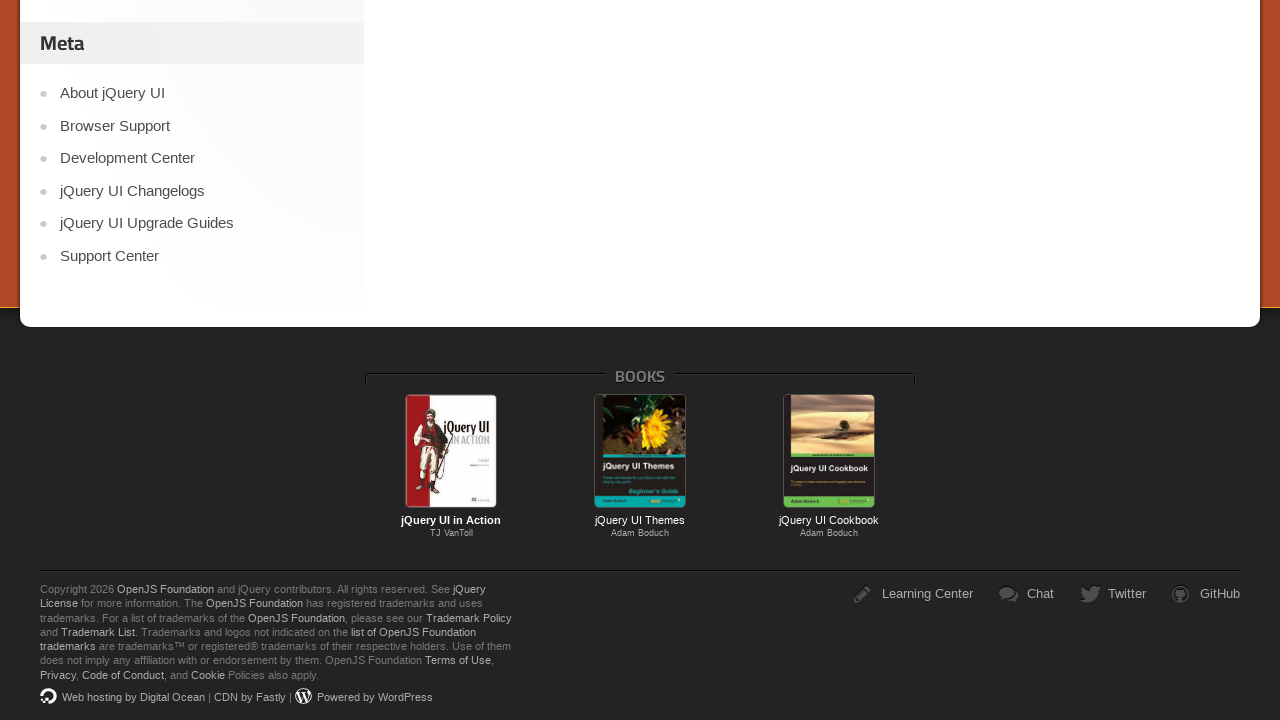

Waited 1000ms for scroll to complete
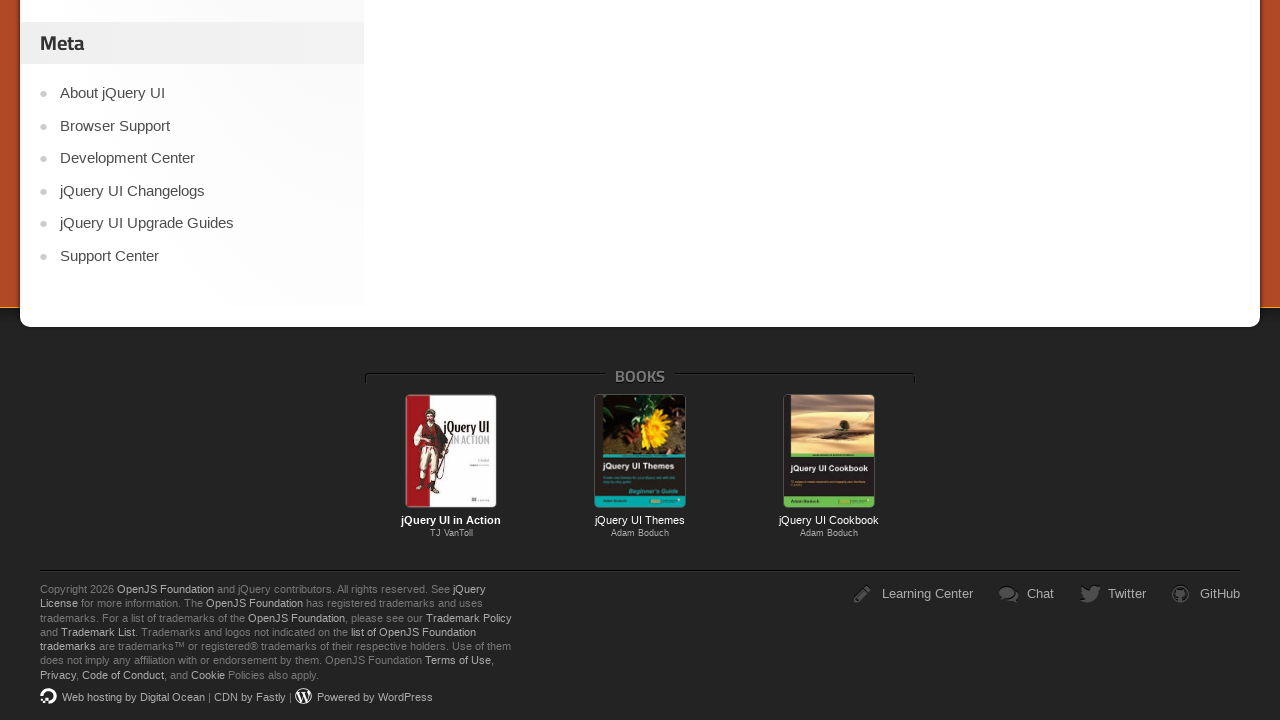

Scrolled back up the page by 2000 pixels
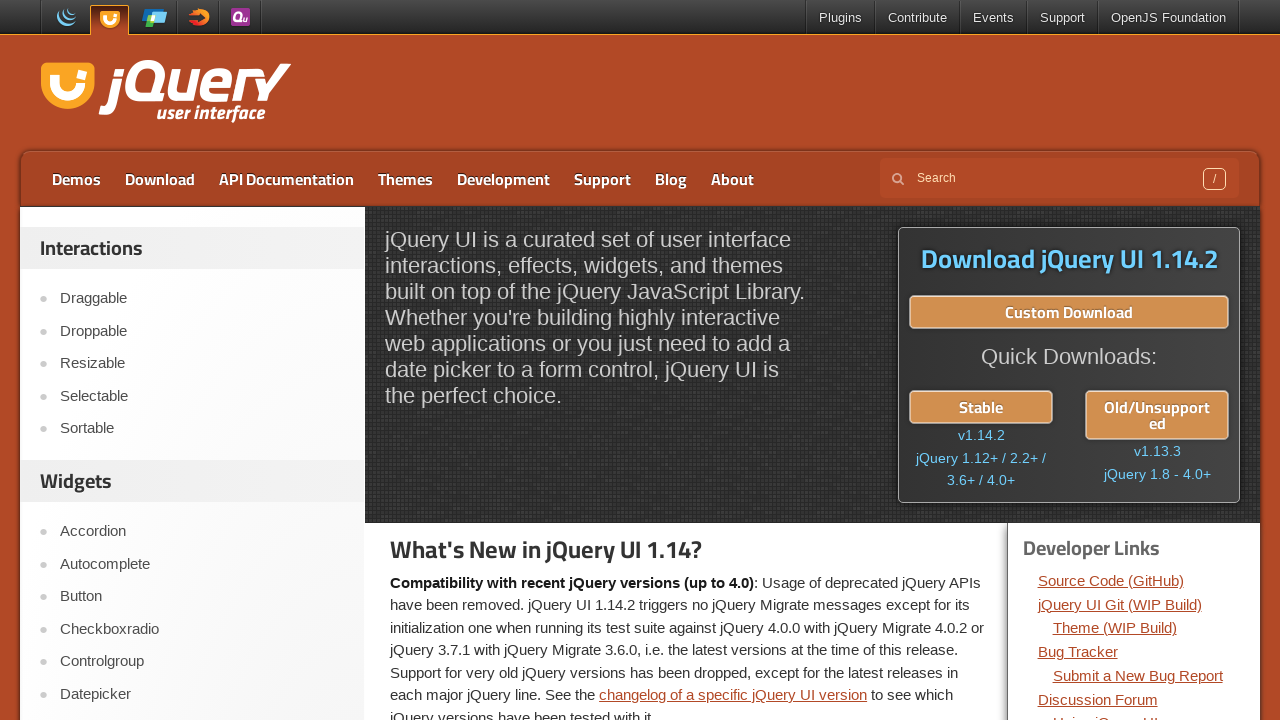

Waited 1000ms for scroll to complete
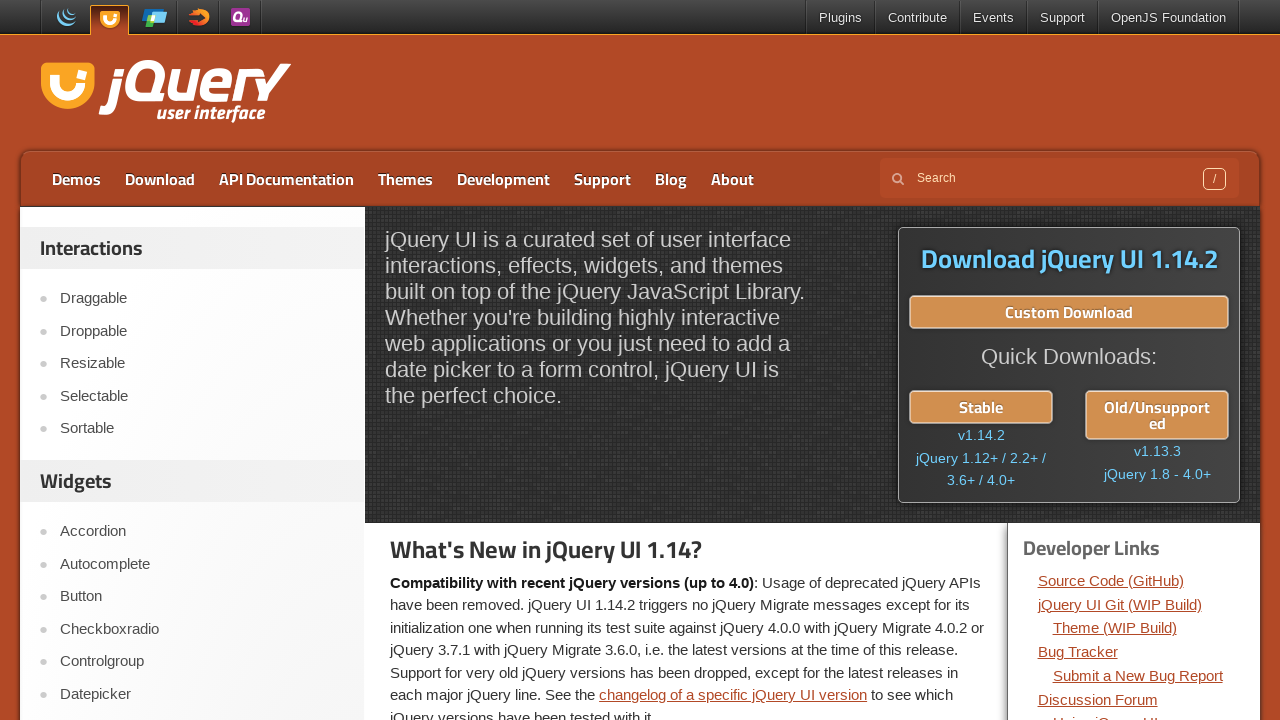

Filled search field with 'snehal rajsi' on input[name='s']
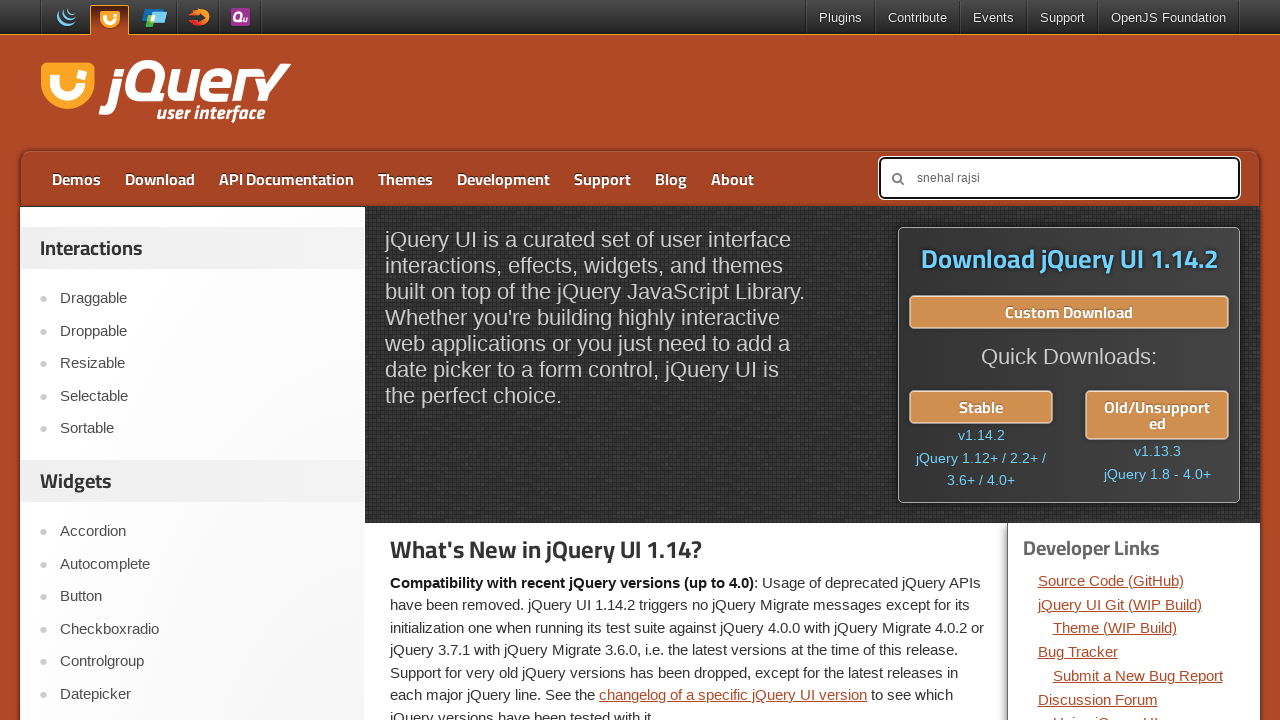

Clicked on About link at (732, 179) on a[href='https://jqueryui.com/about/']
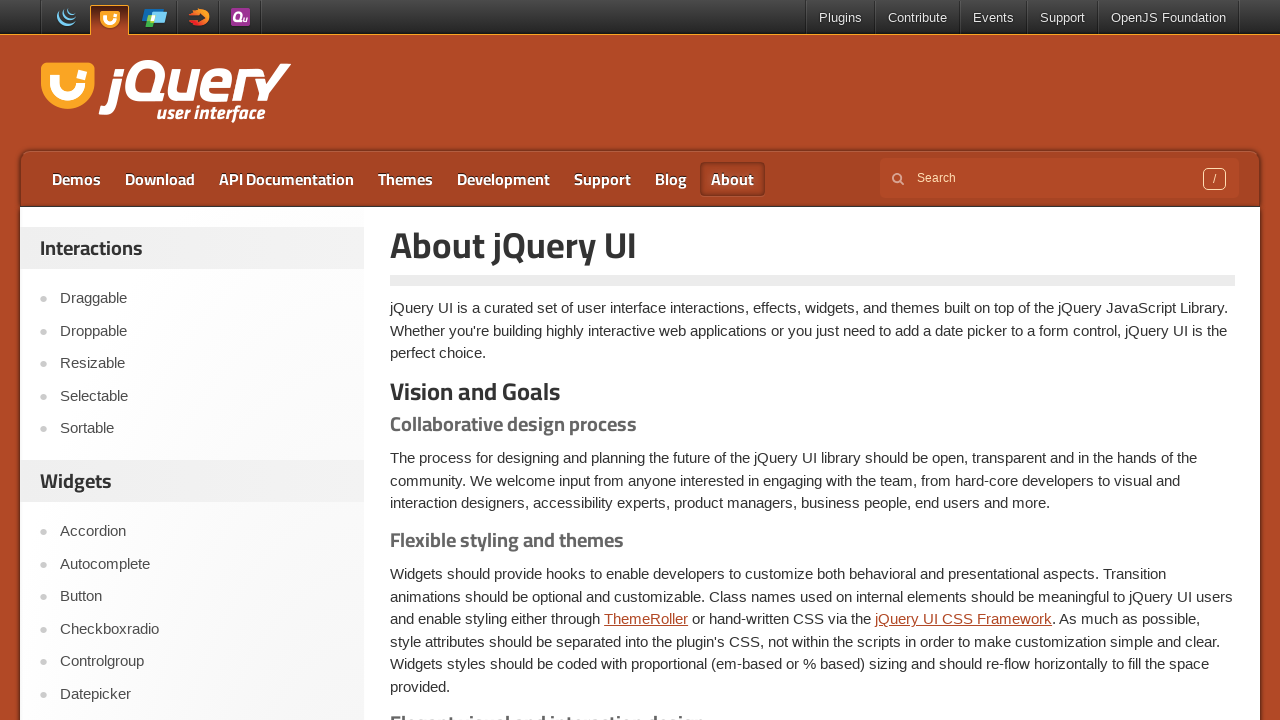

About page loaded and verified header text 'About jQuery UI'
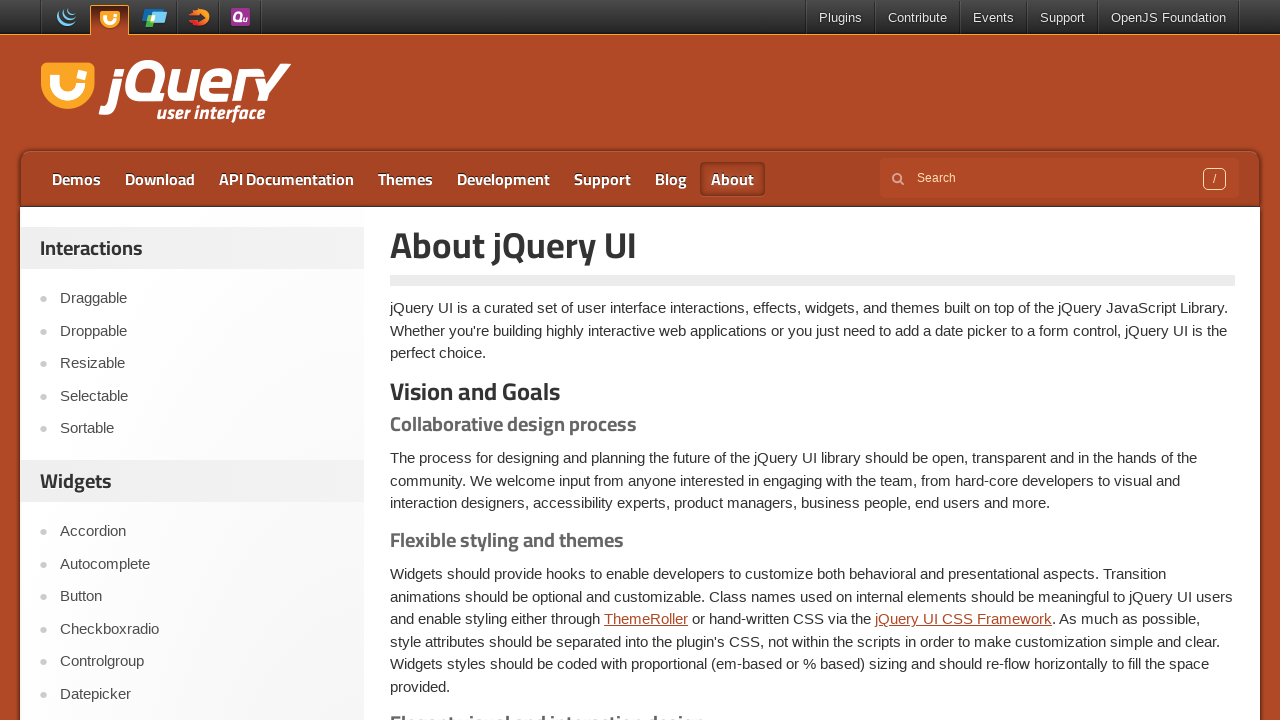

Navigated back to main page
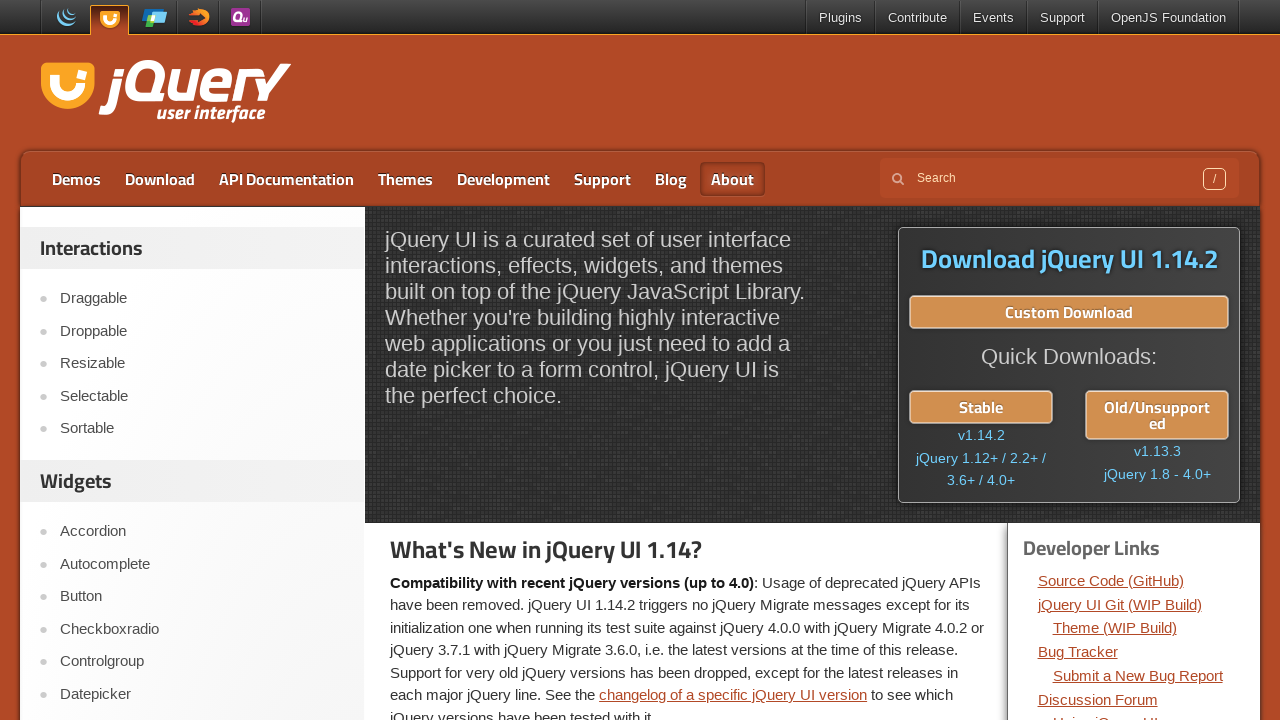

Clicked on Twitter link at (1047, 360) on a:text('Twitter')
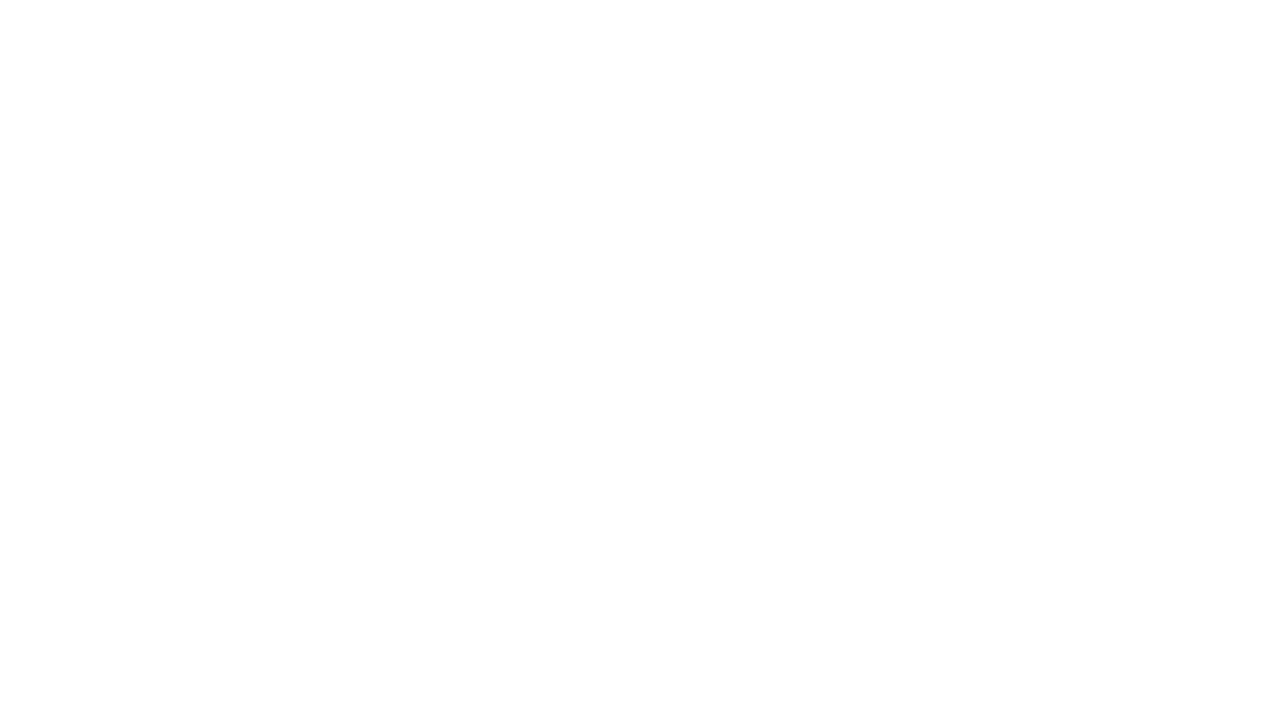

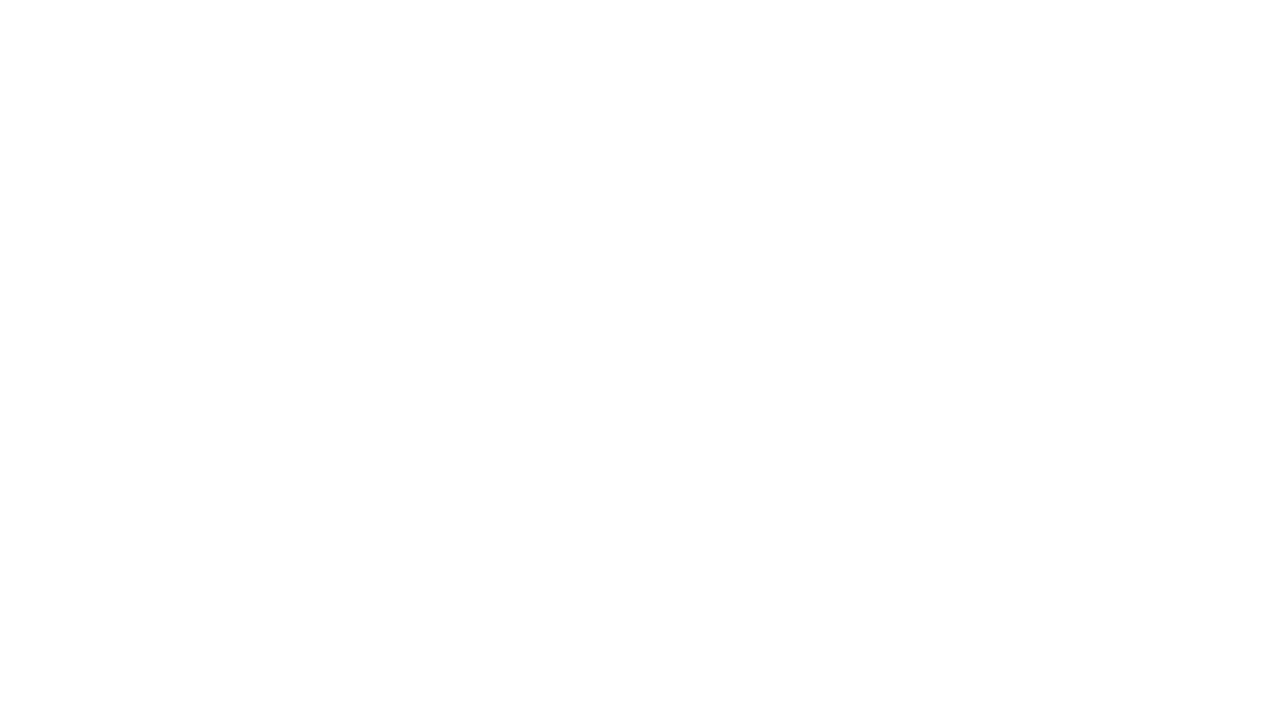